Tests navigation to Large & Deep DOM page and verifies a specific element's text content

Starting URL: http://the-internet.herokuapp.com/

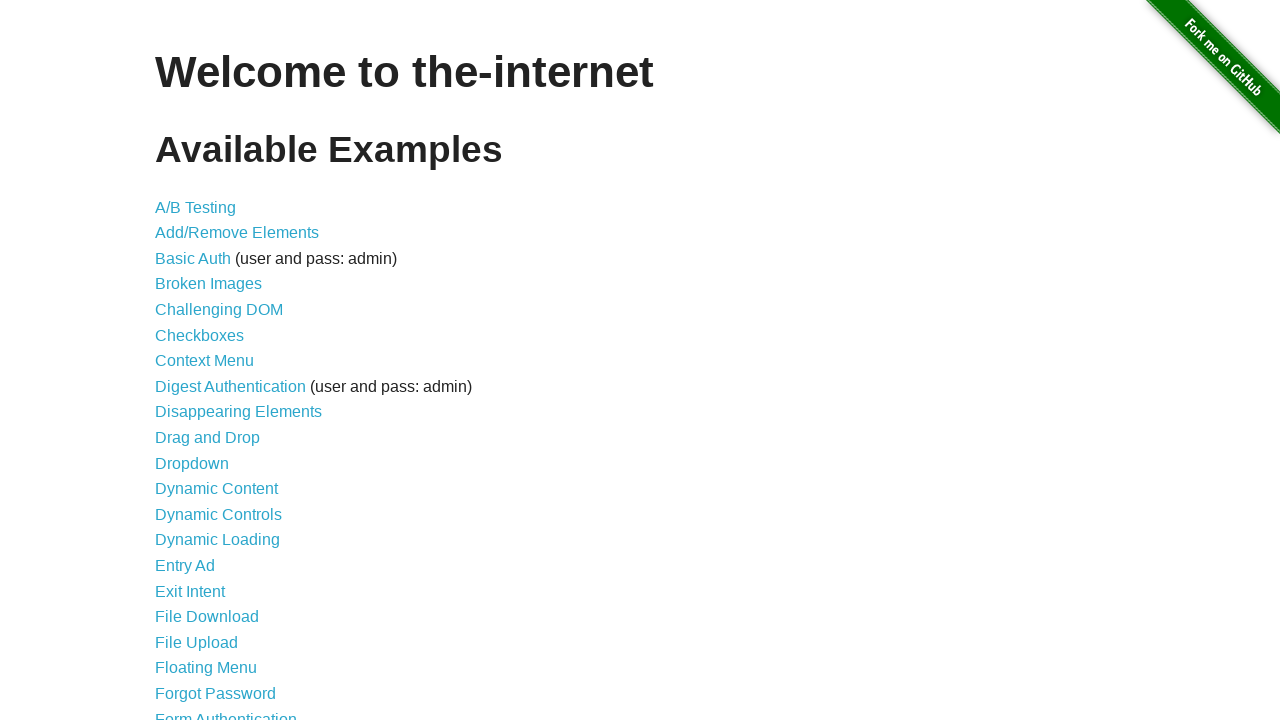

Clicked on Large & Deep DOM link at (225, 361) on xpath=//a[text()='Large & Deep DOM']
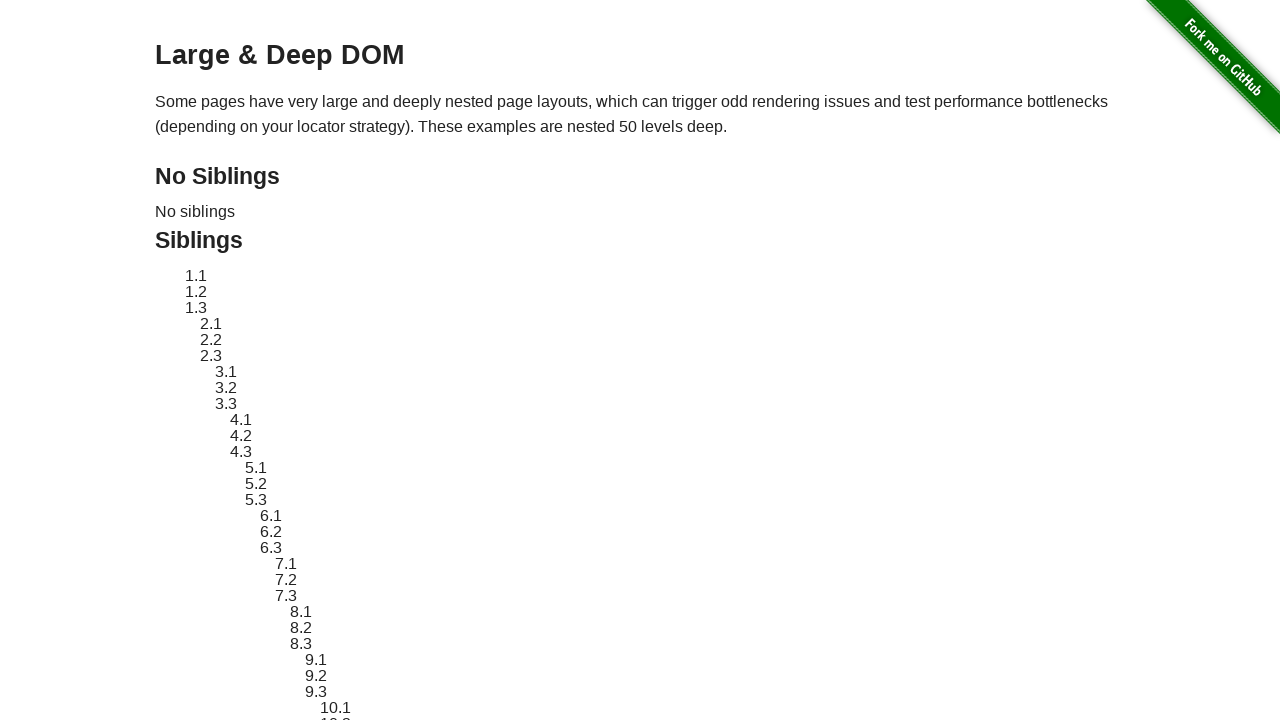

Waited for sibling element #sibling-43.1 to load
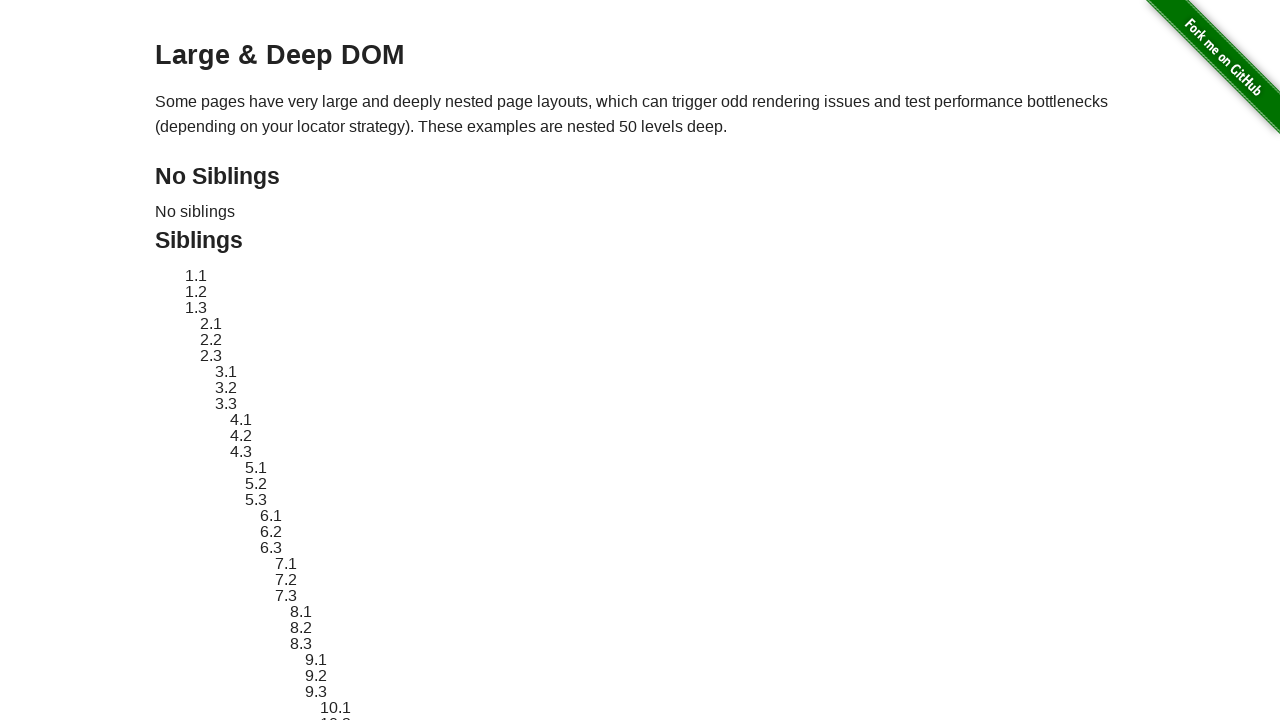

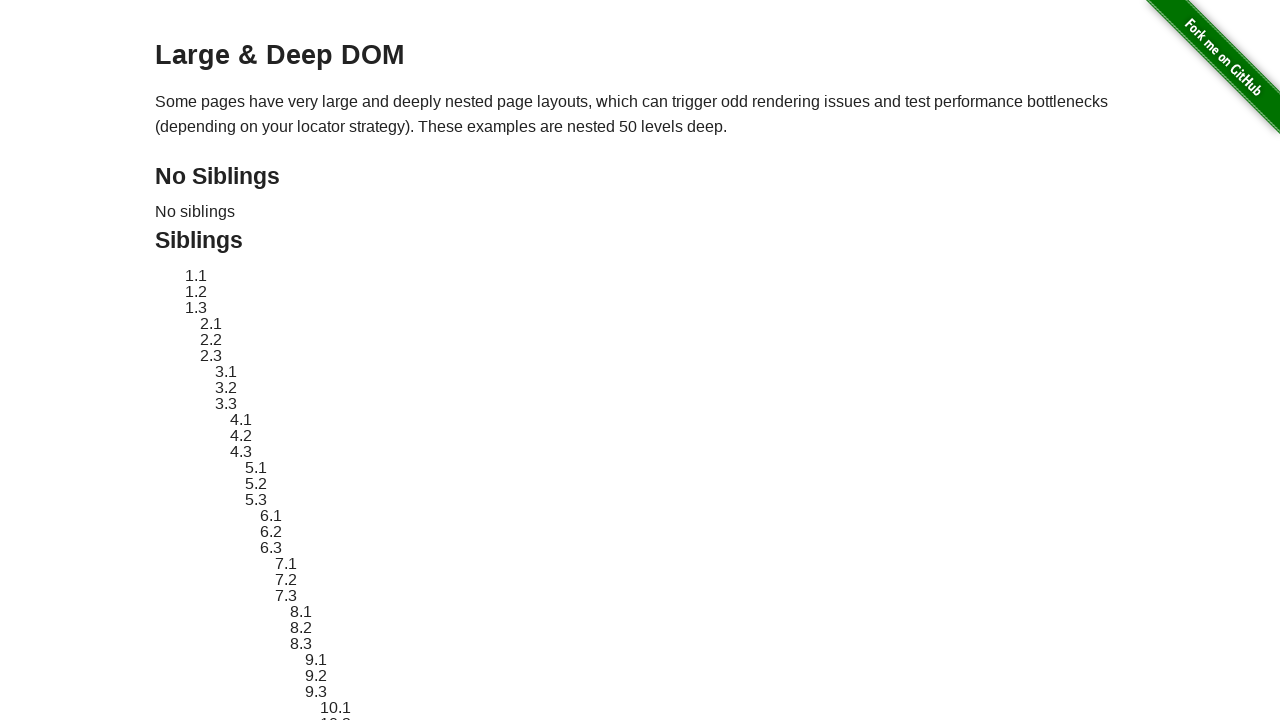